Tests AJAX functionality by clicking a button and waiting for a dynamically loaded green success message to appear after an asynchronous request completes.

Starting URL: http://uitestingplayground.com/ajax

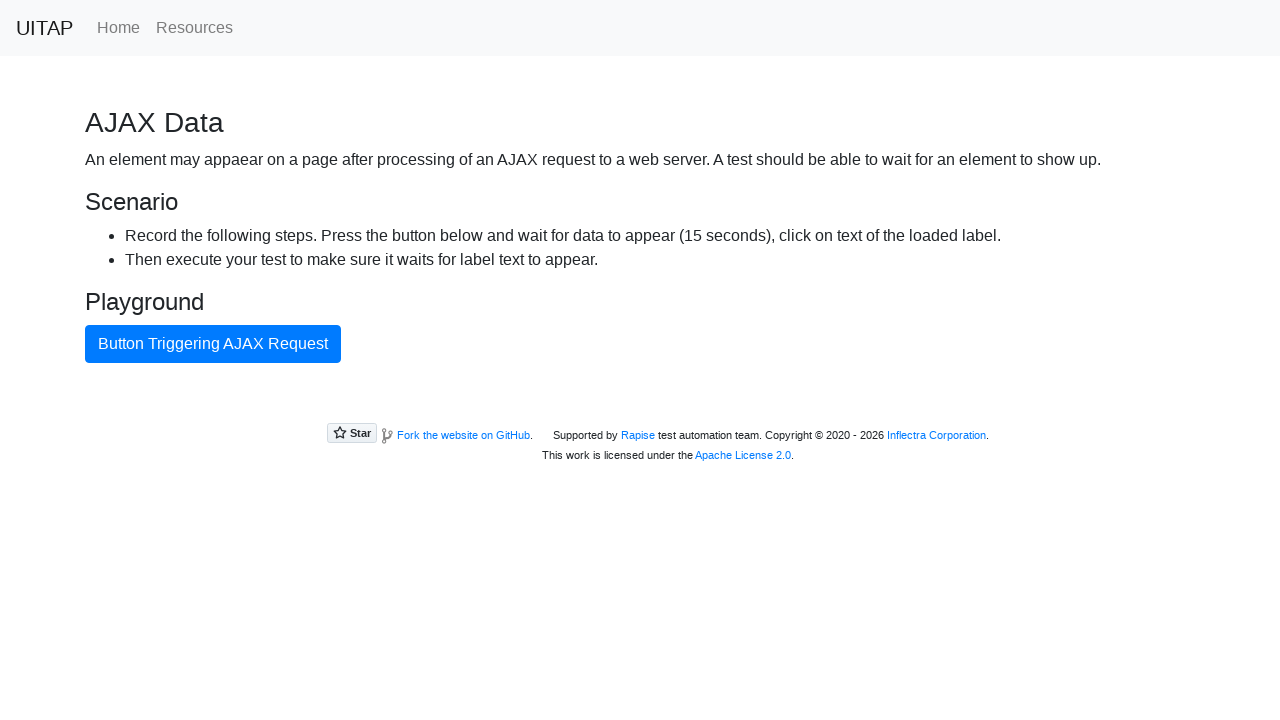

AJAX button became visible
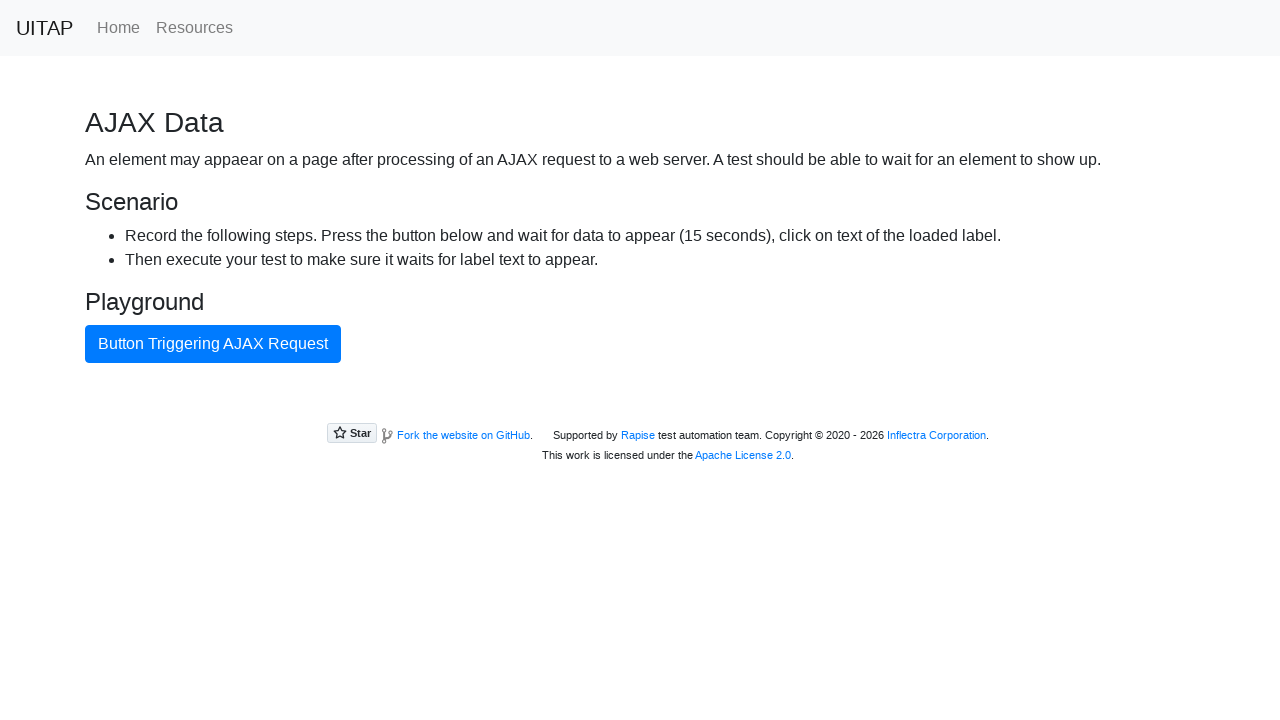

Clicked the AJAX button to trigger asynchronous request at (213, 344) on #ajaxButton
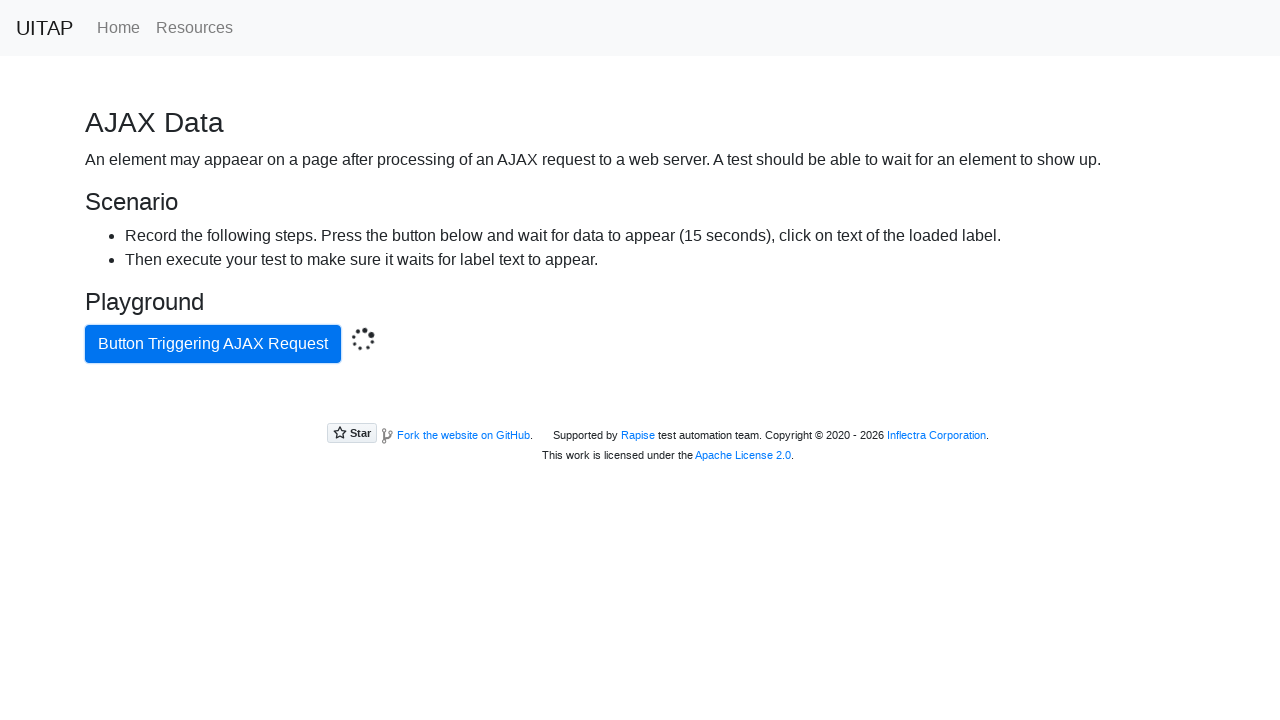

Green success message appeared after AJAX request completed
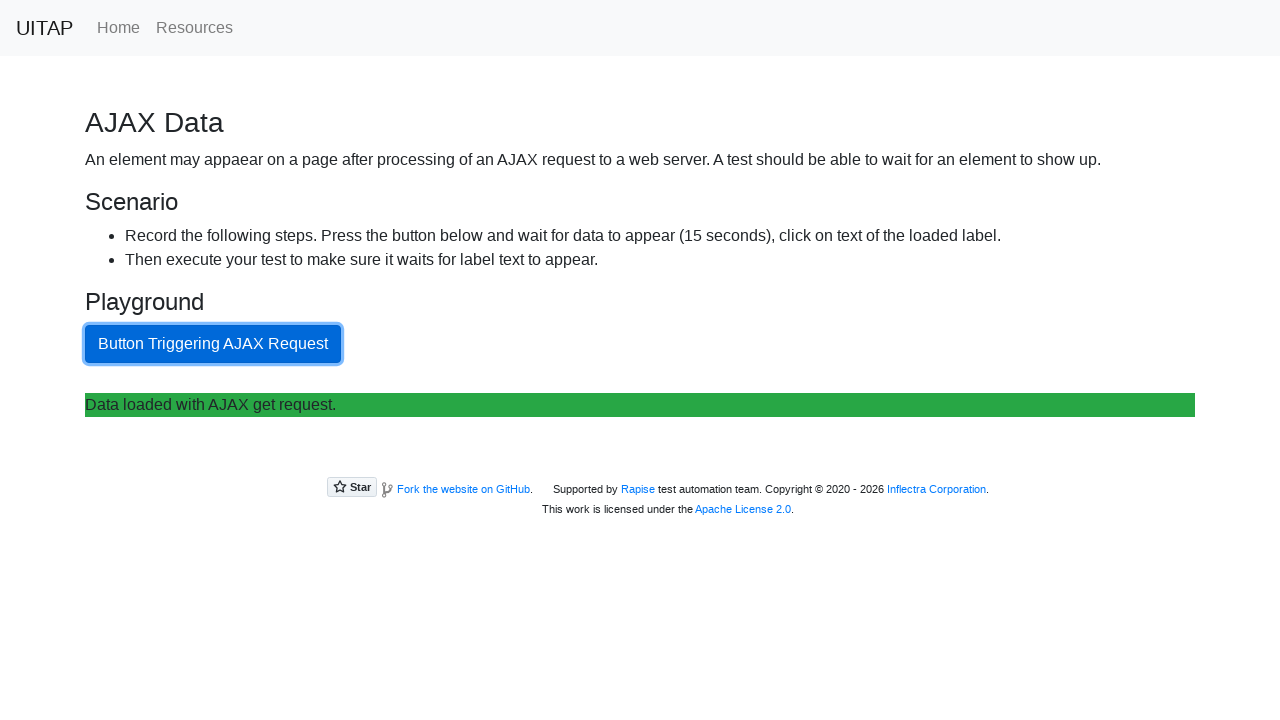

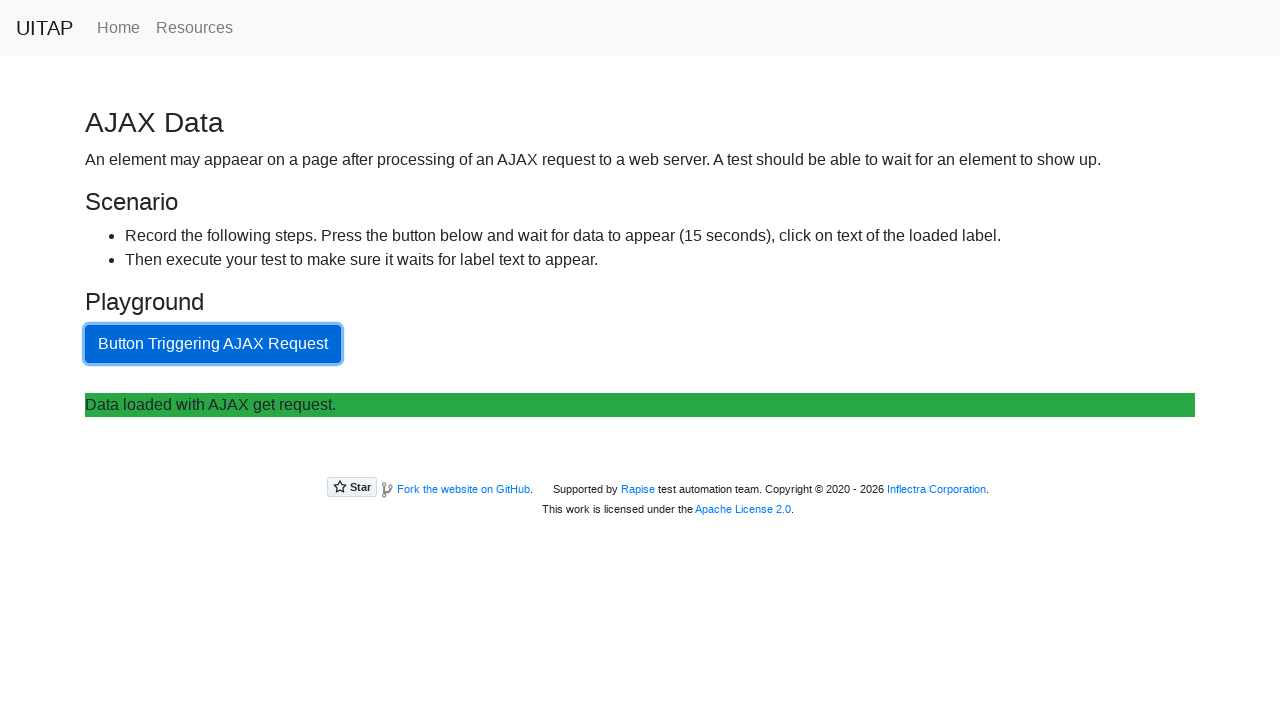